Tests zip code field validation by entering a valid 5-digit zip code and verifying the Register button appears on the next page

Starting URL: https://www.sharelane.com/cgi-bin/register.py

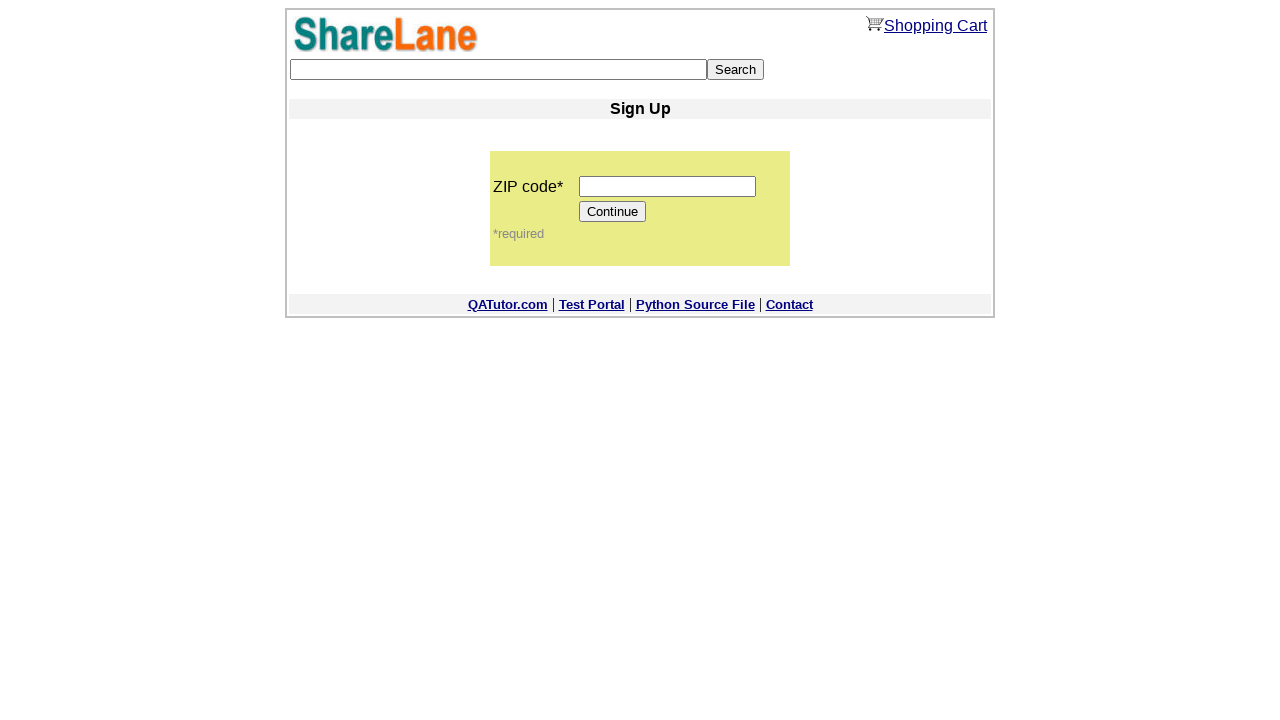

Filled zip code field with valid 5-digit zip code '12345' on input[name='zip_code']
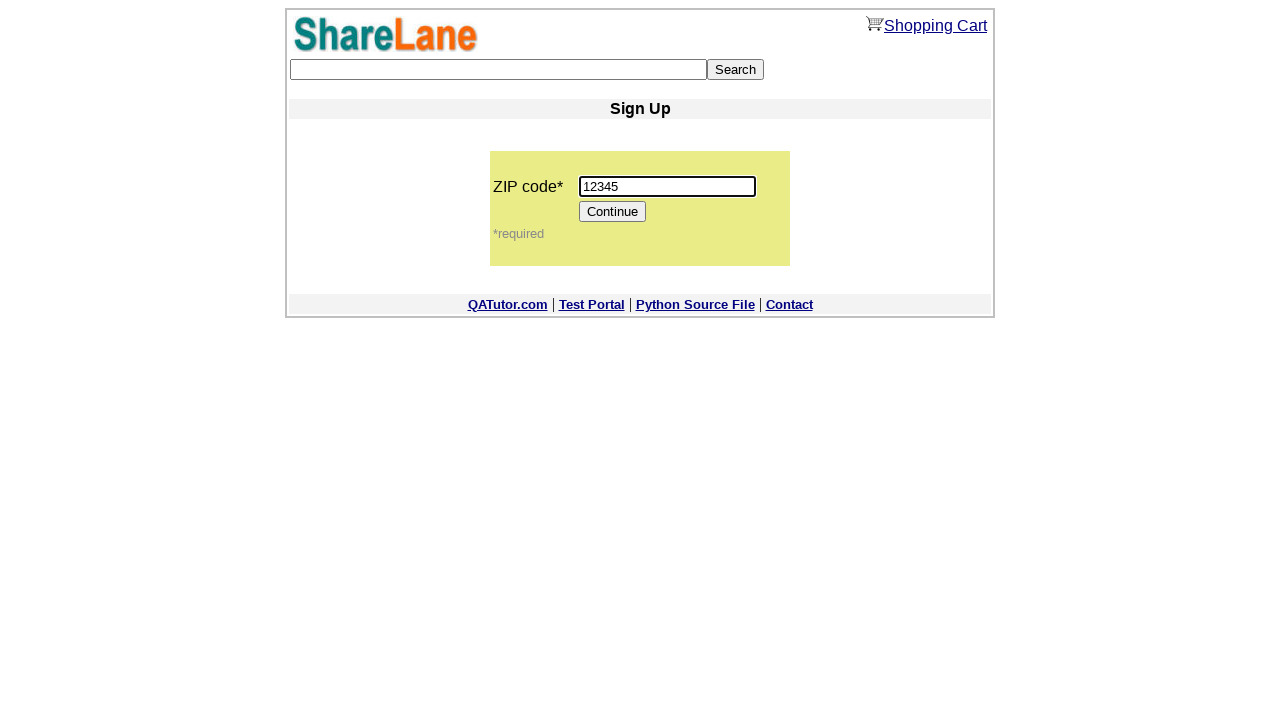

Clicked Continue button to proceed with zip code validation at (613, 212) on input[value='Continue']
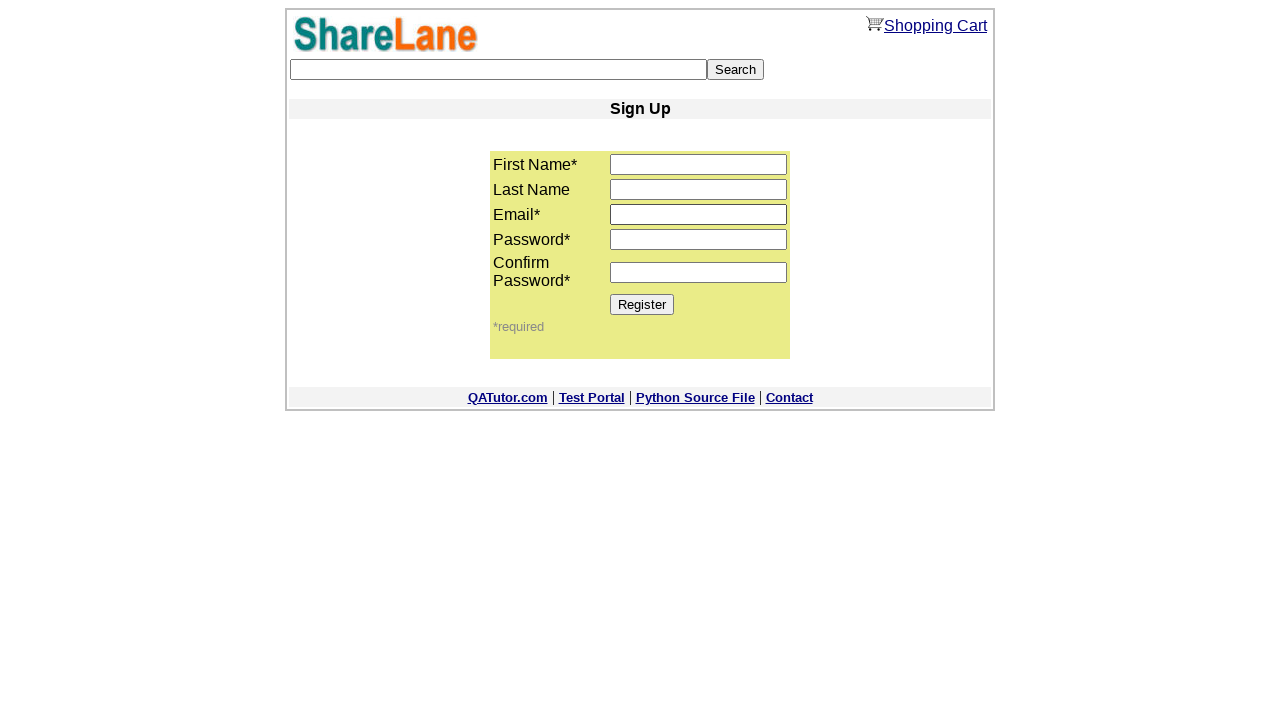

Register button appeared on next page, confirming successful zip code validation
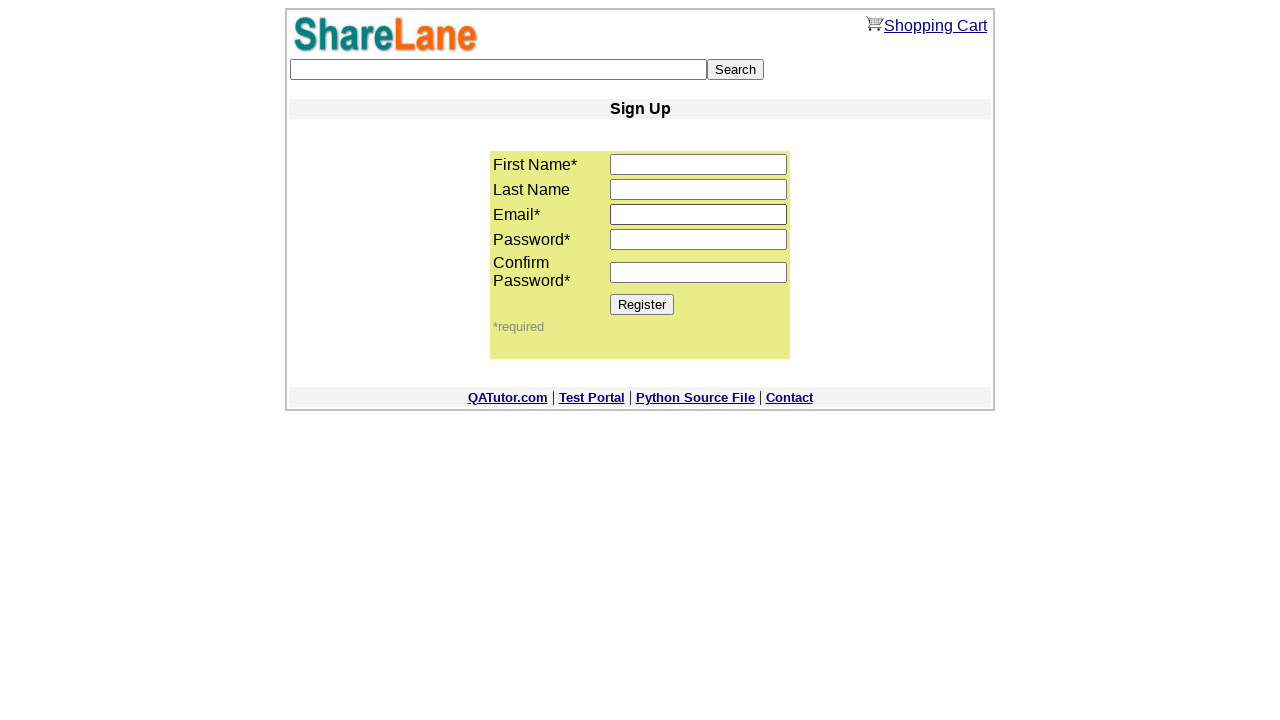

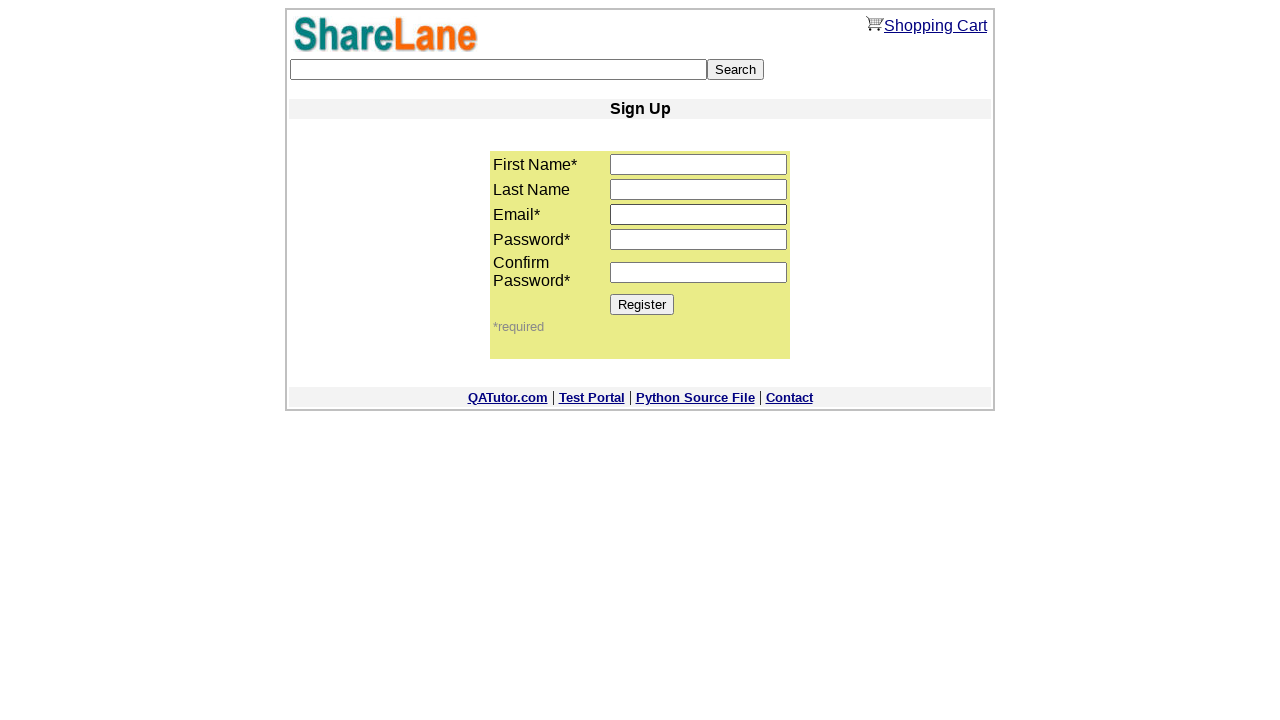